Tests React Semantic UI searchable dropdown by entering and selecting different countries

Starting URL: https://react.semantic-ui.com/maximize/dropdown-example-search-selection/

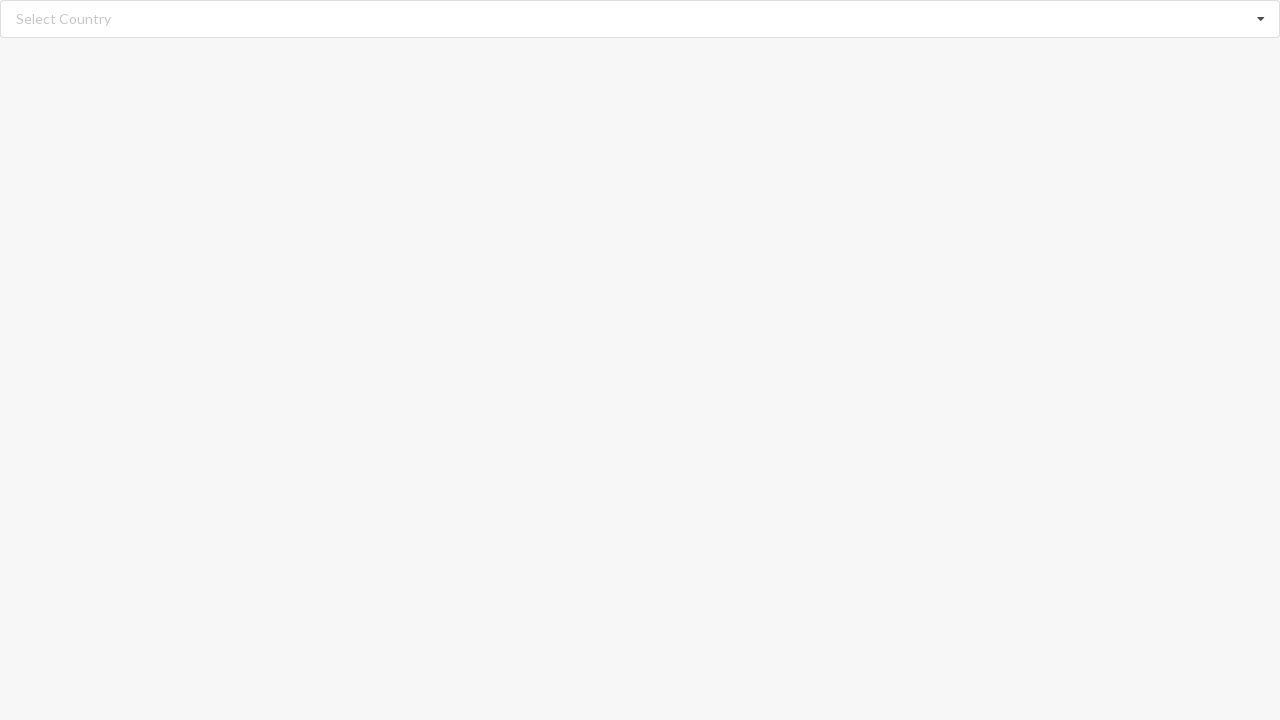

Filled search field with 'Belarus' on input.search
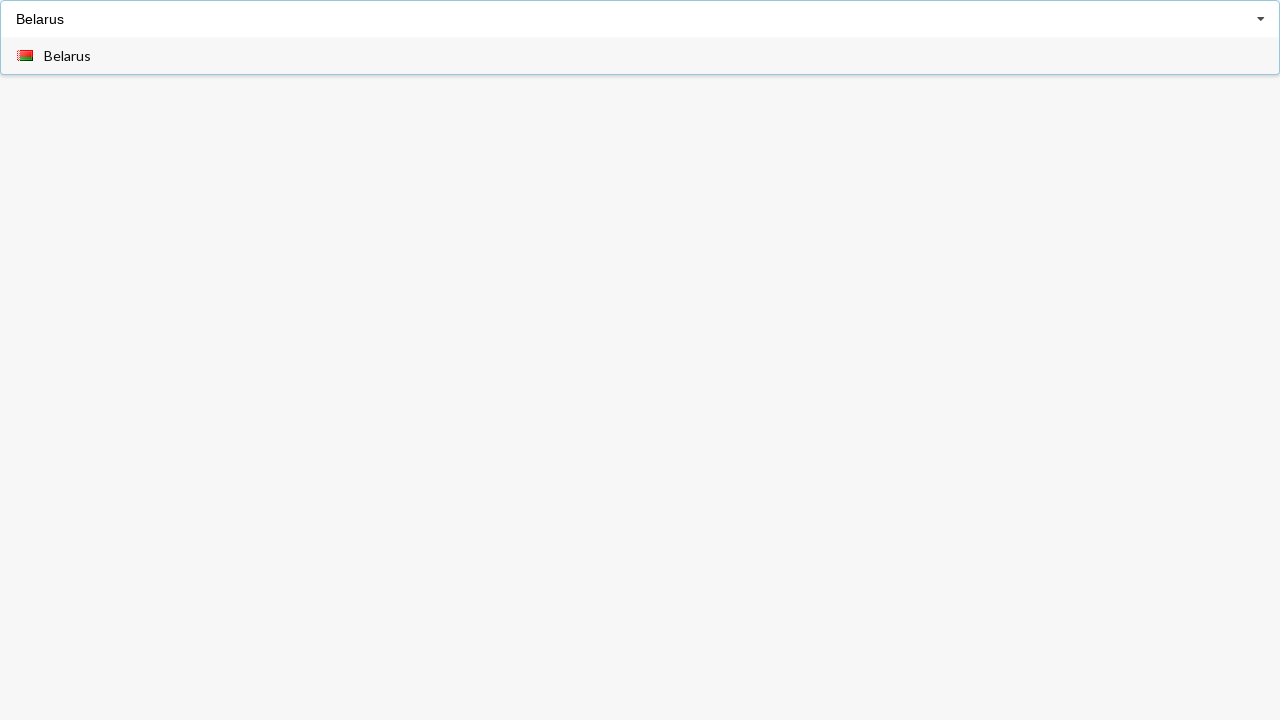

Dropdown items loaded after searching for Belarus
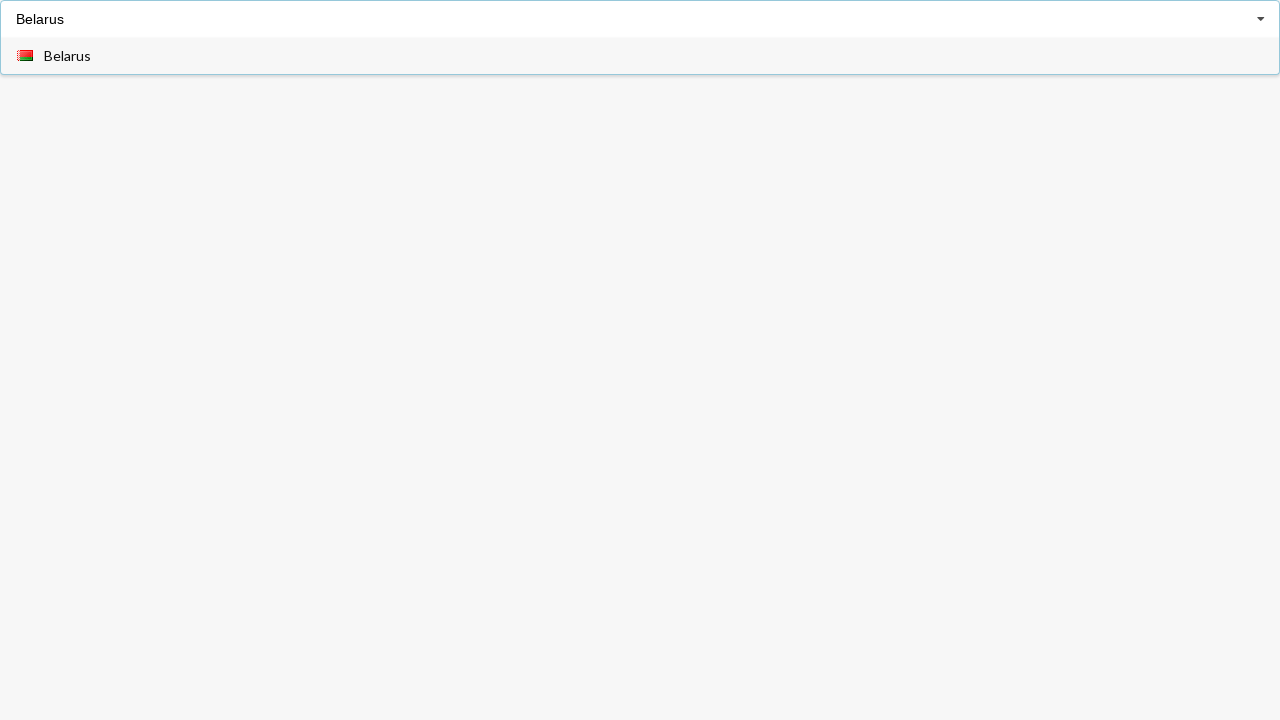

Scrolled Belarus item into view
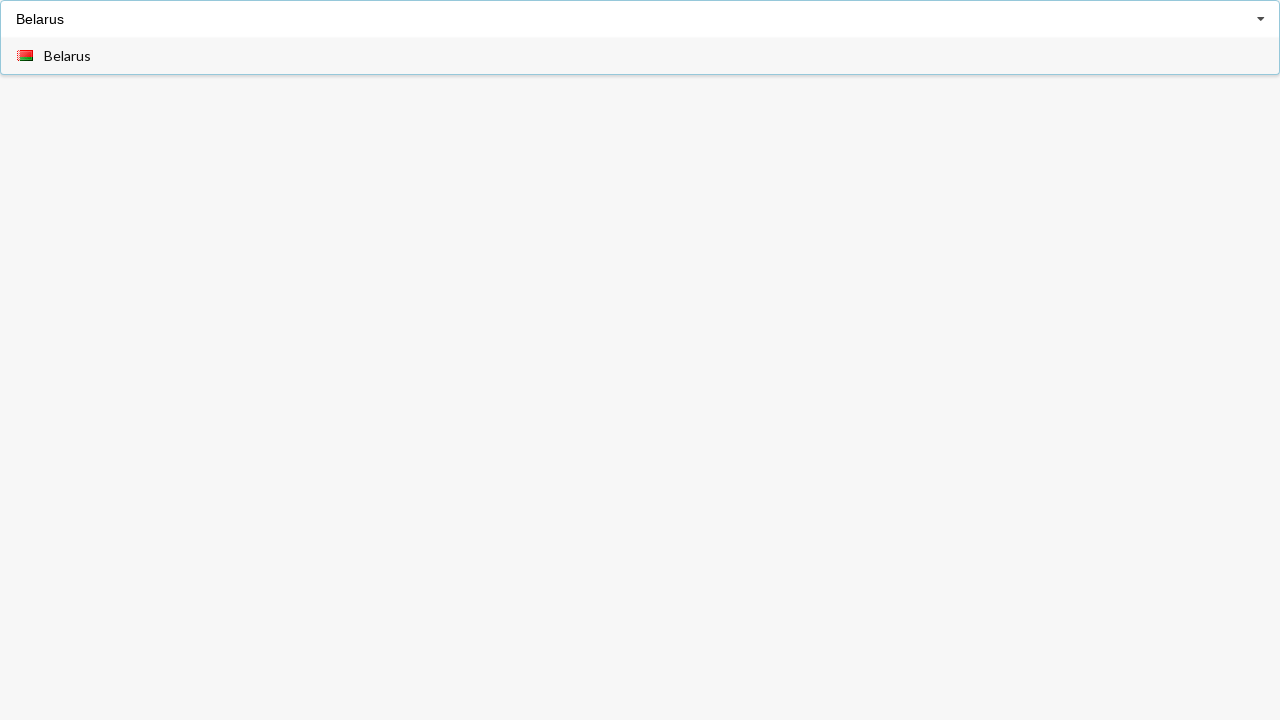

Clicked on Belarus option to select it
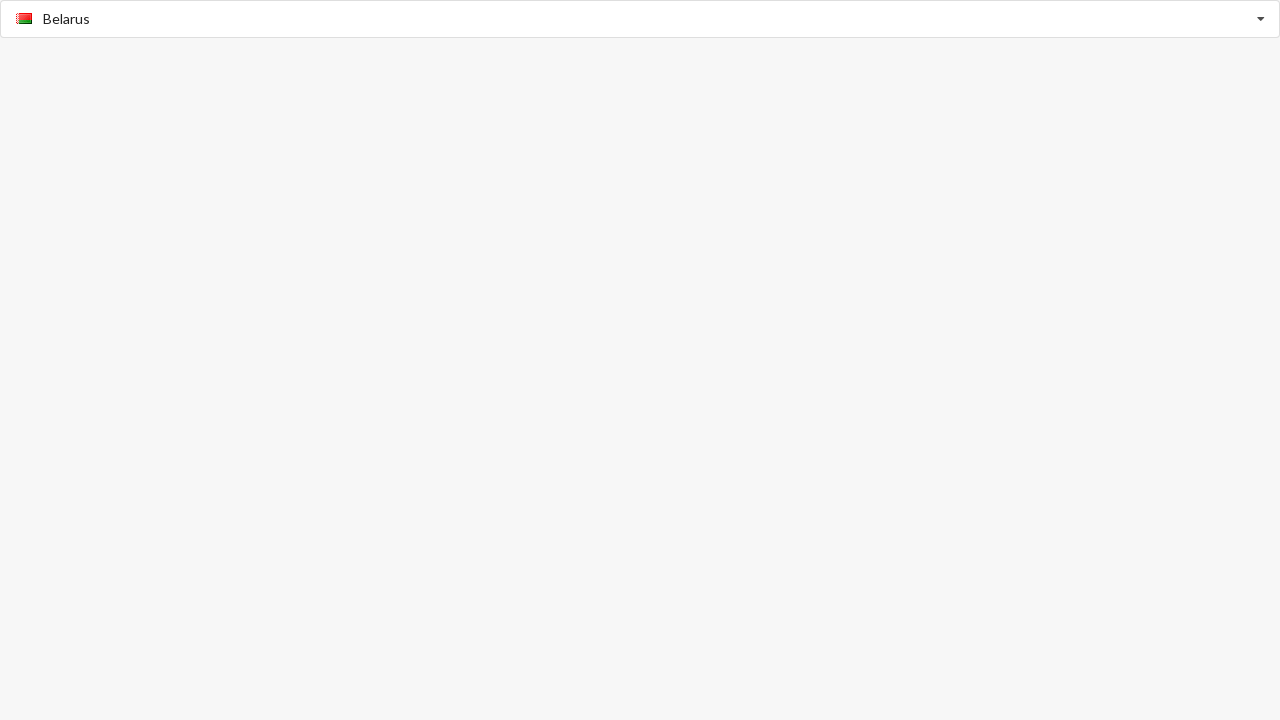

Verified Belarus is selected in the dropdown
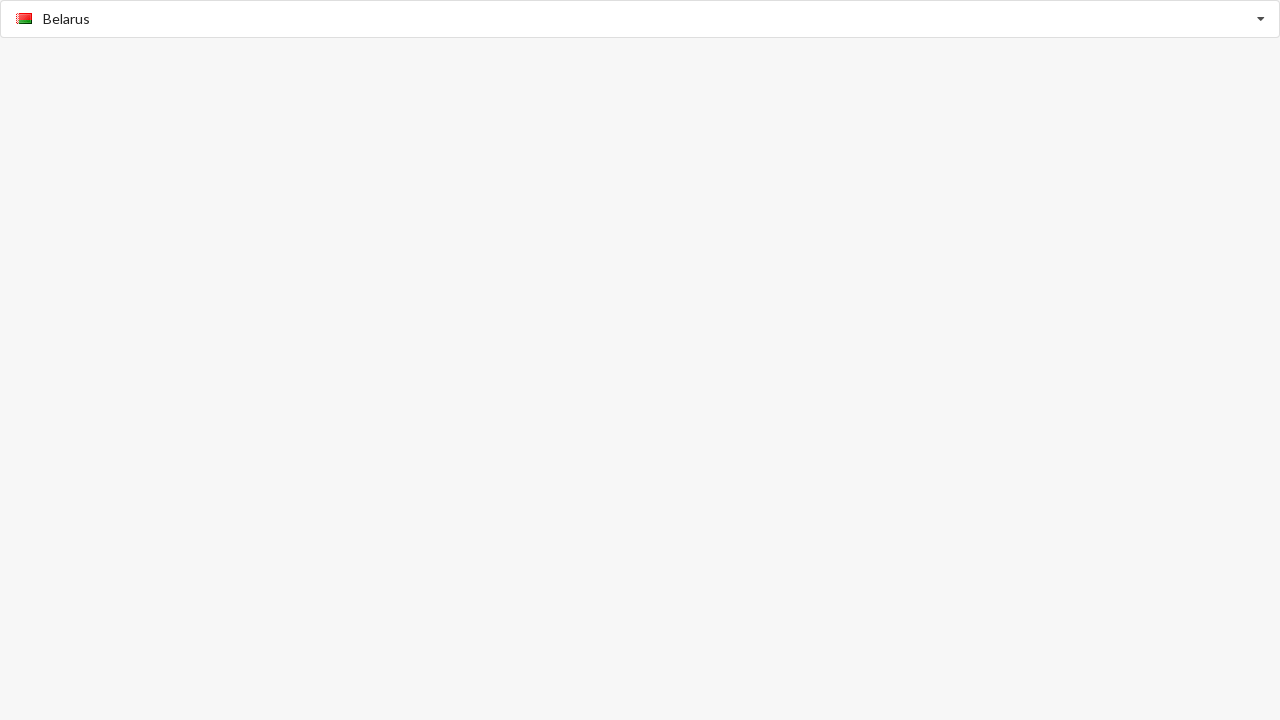

Clicked dropdown to open it for Austria selection at (640, 19) on div.dropdown
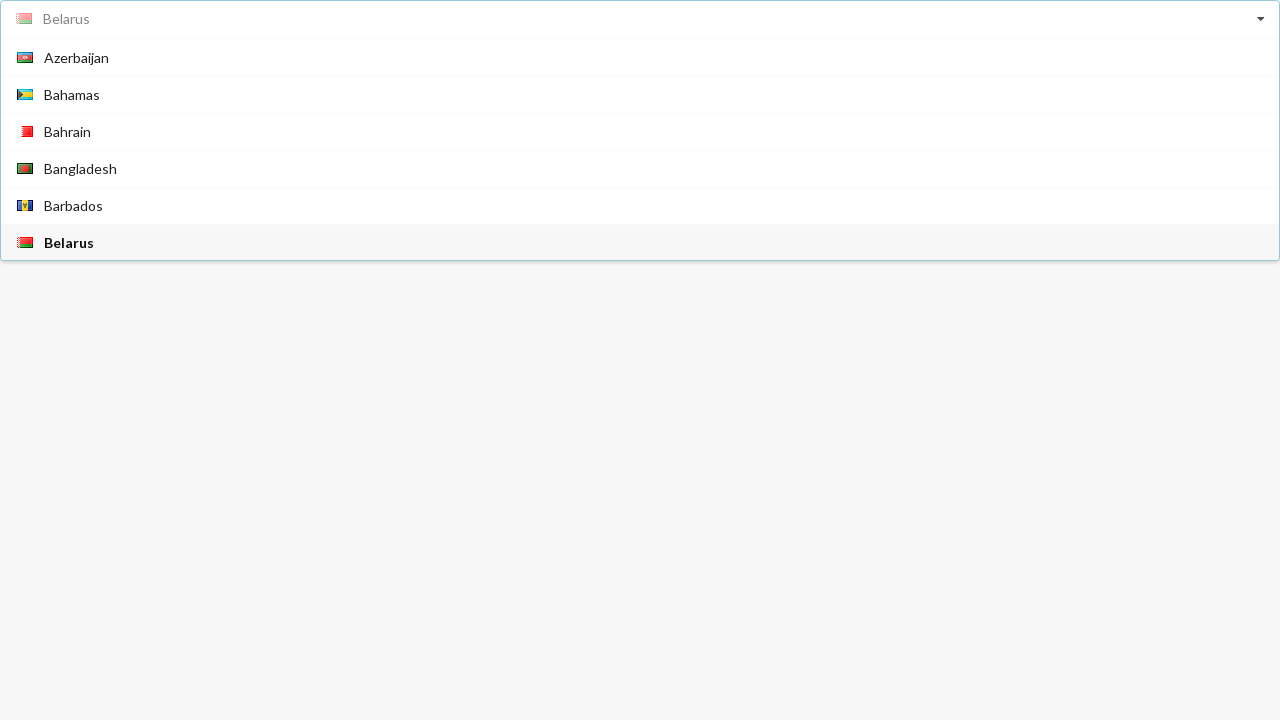

Dropdown items loaded for Austria selection
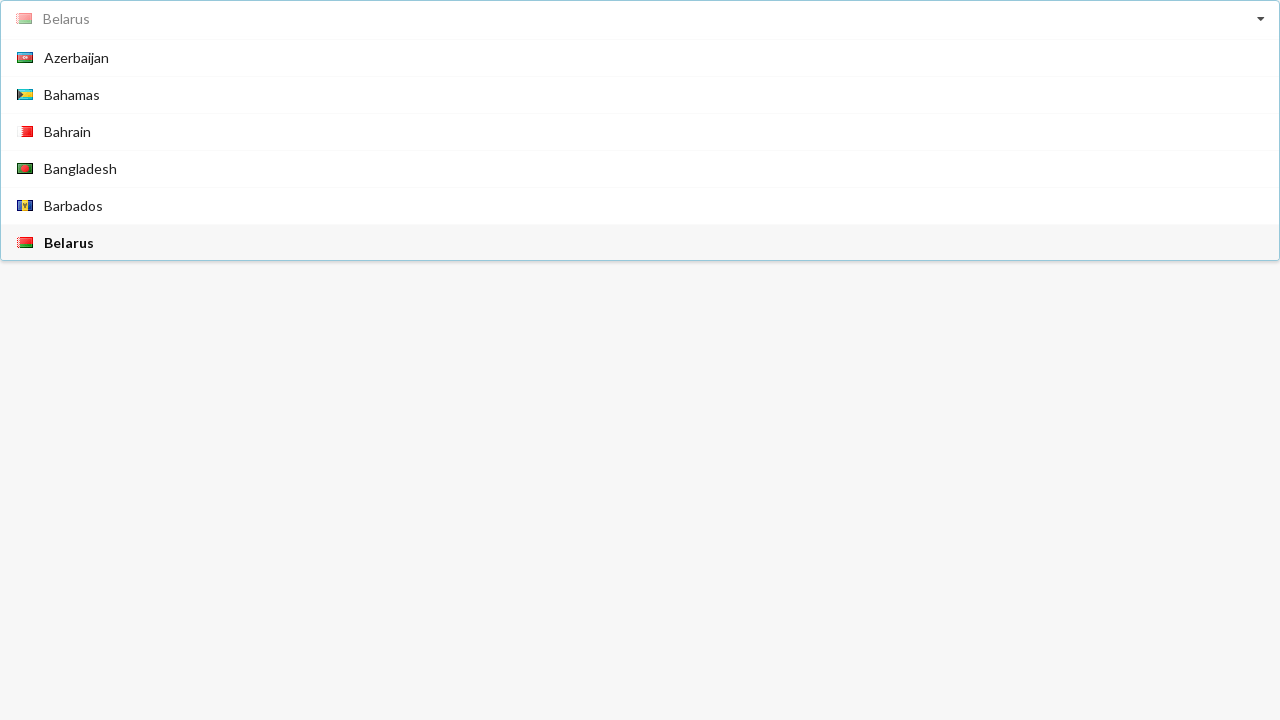

Scrolled Austria item into view
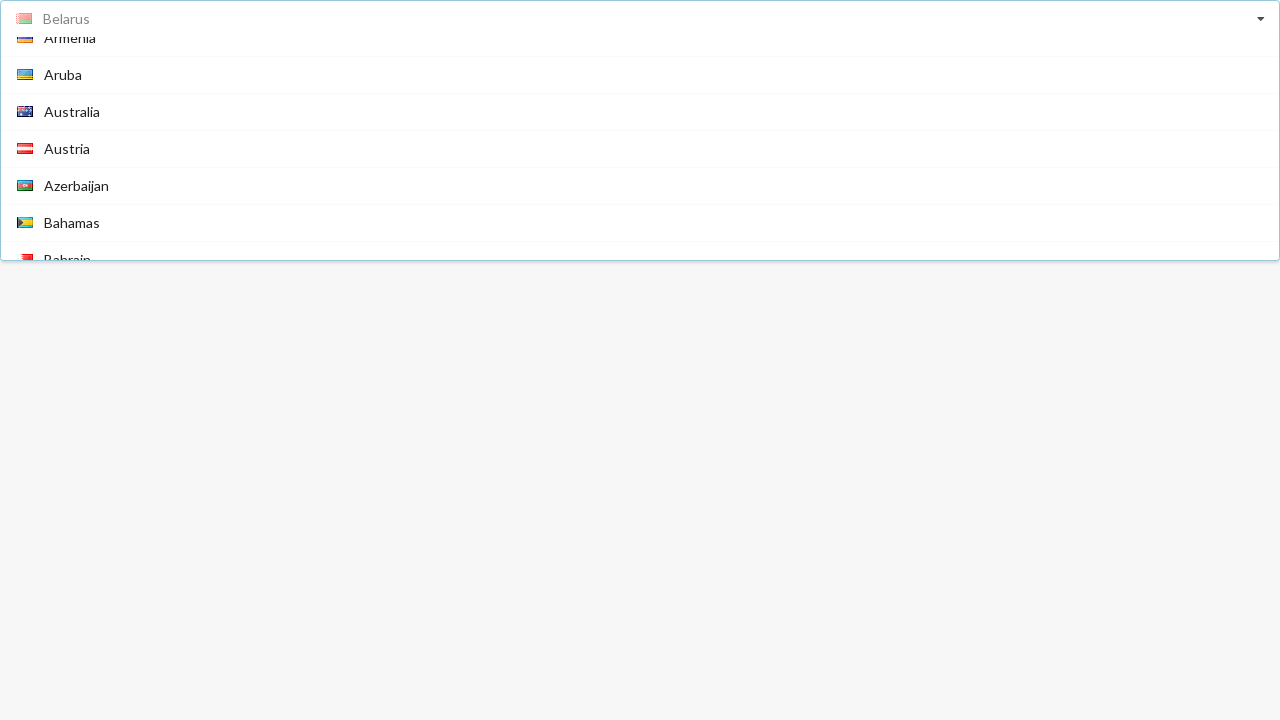

Clicked on Austria option to select it
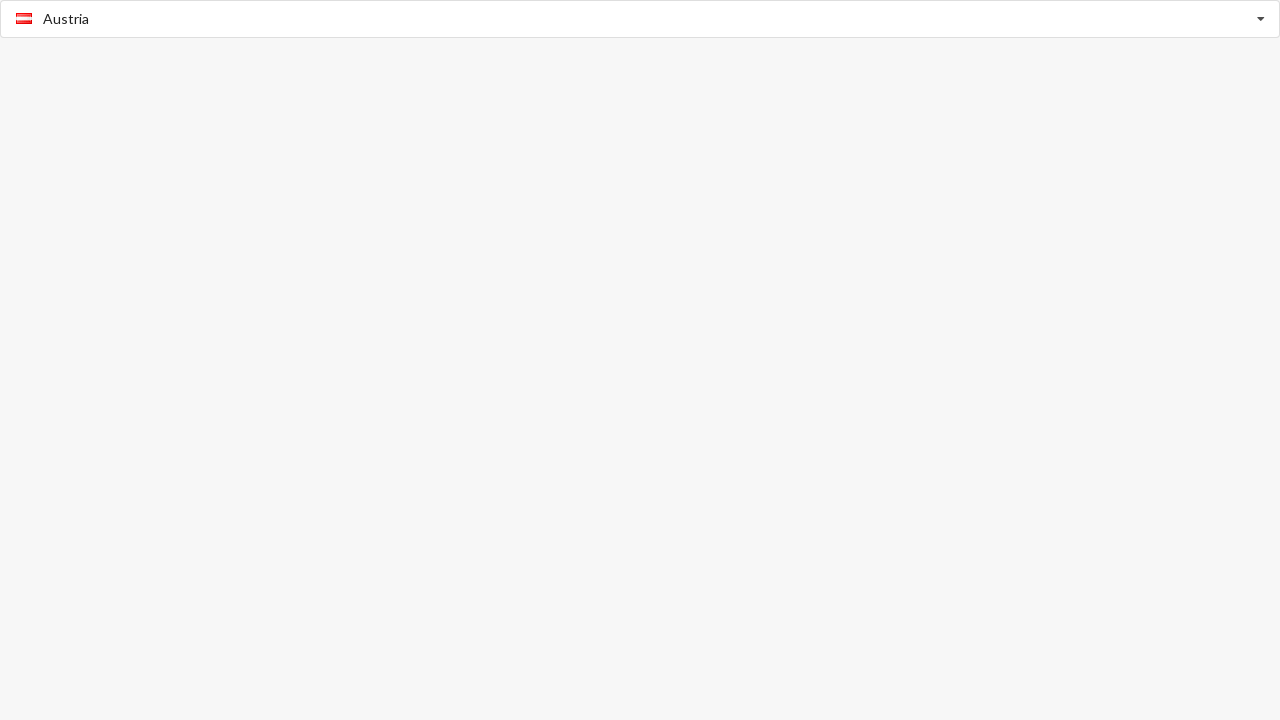

Verified Austria is selected in the dropdown
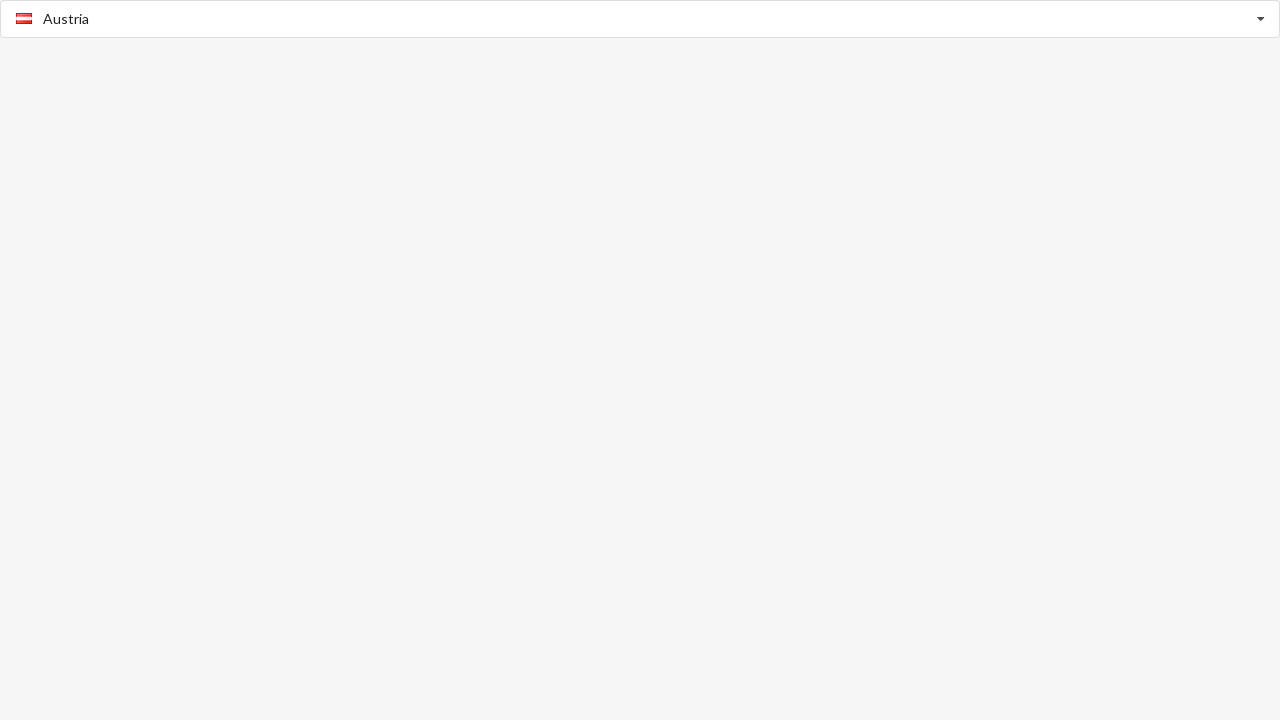

Filled search field with 'Belize' on input[type='text']
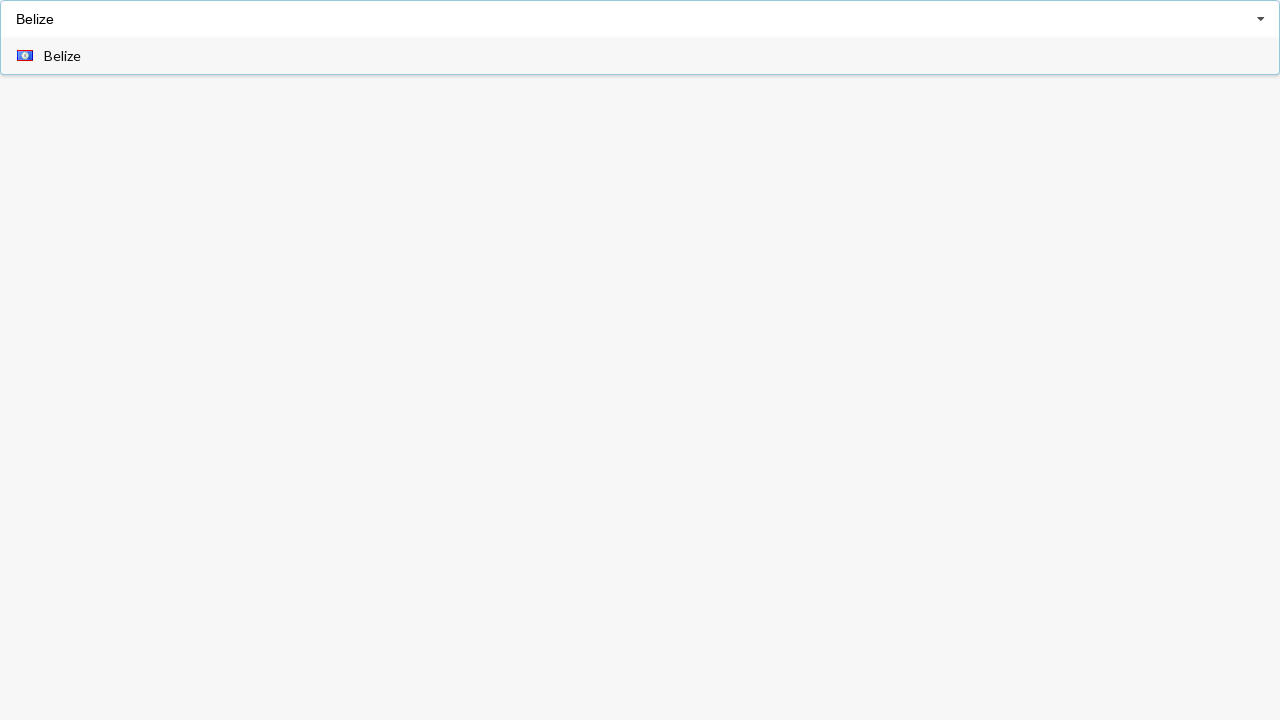

Dropdown items loaded after searching for Belize
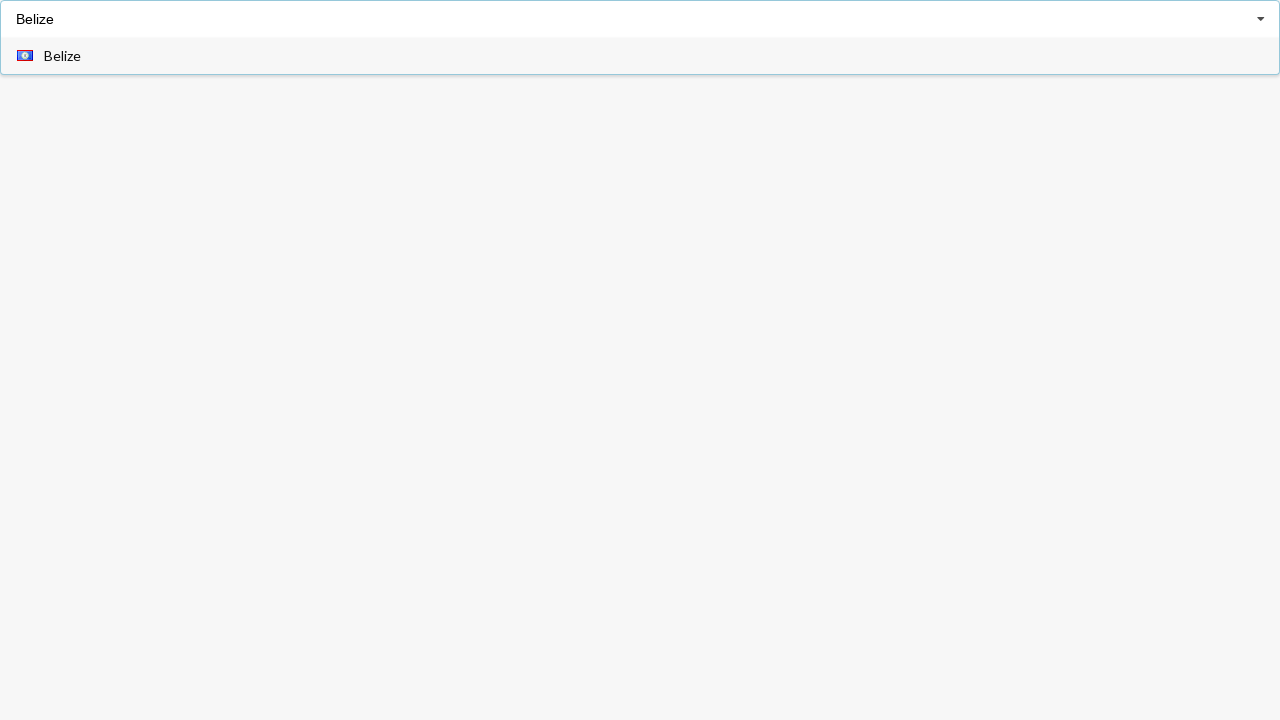

Scrolled Belize item into view
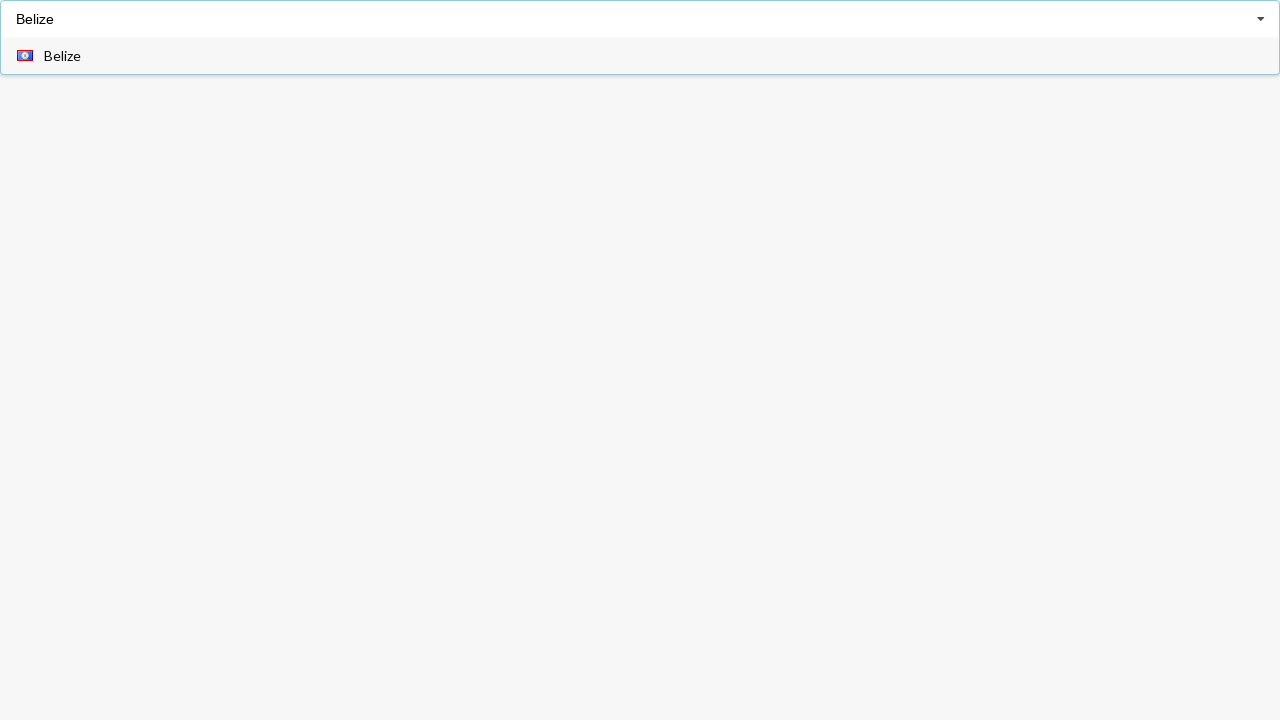

Clicked on Belize option to select it
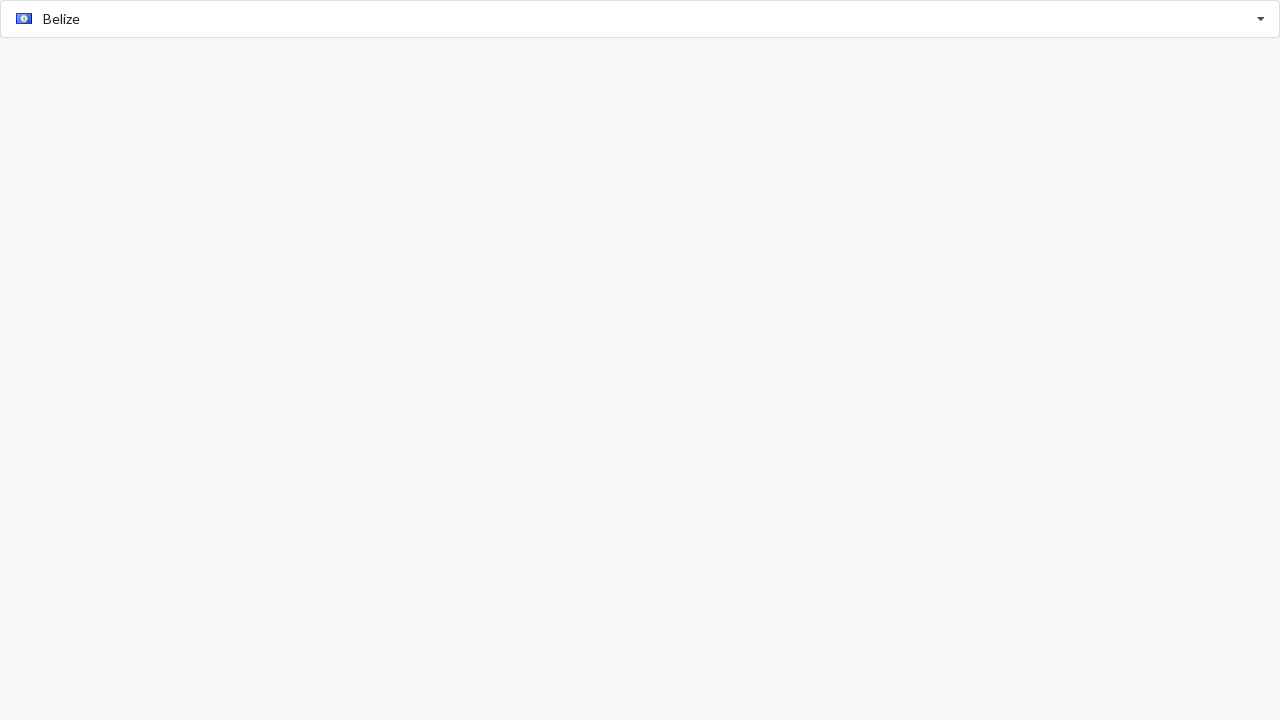

Verified Belize is selected in the dropdown
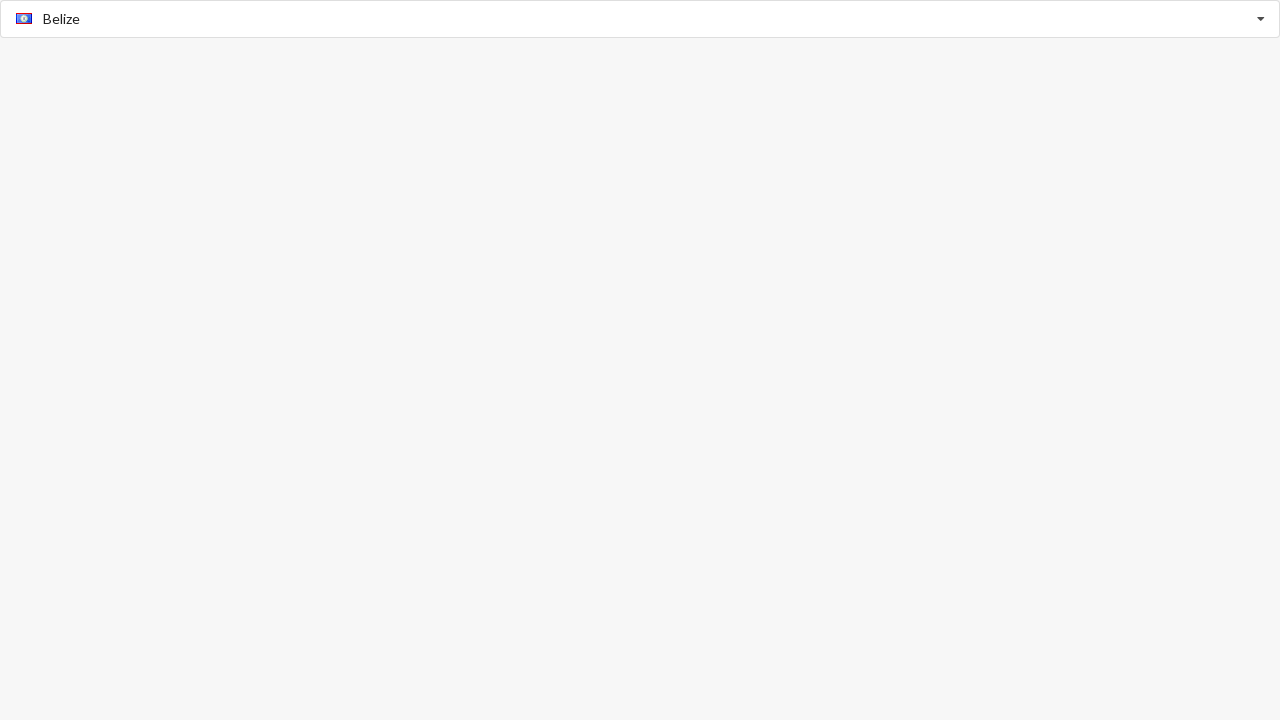

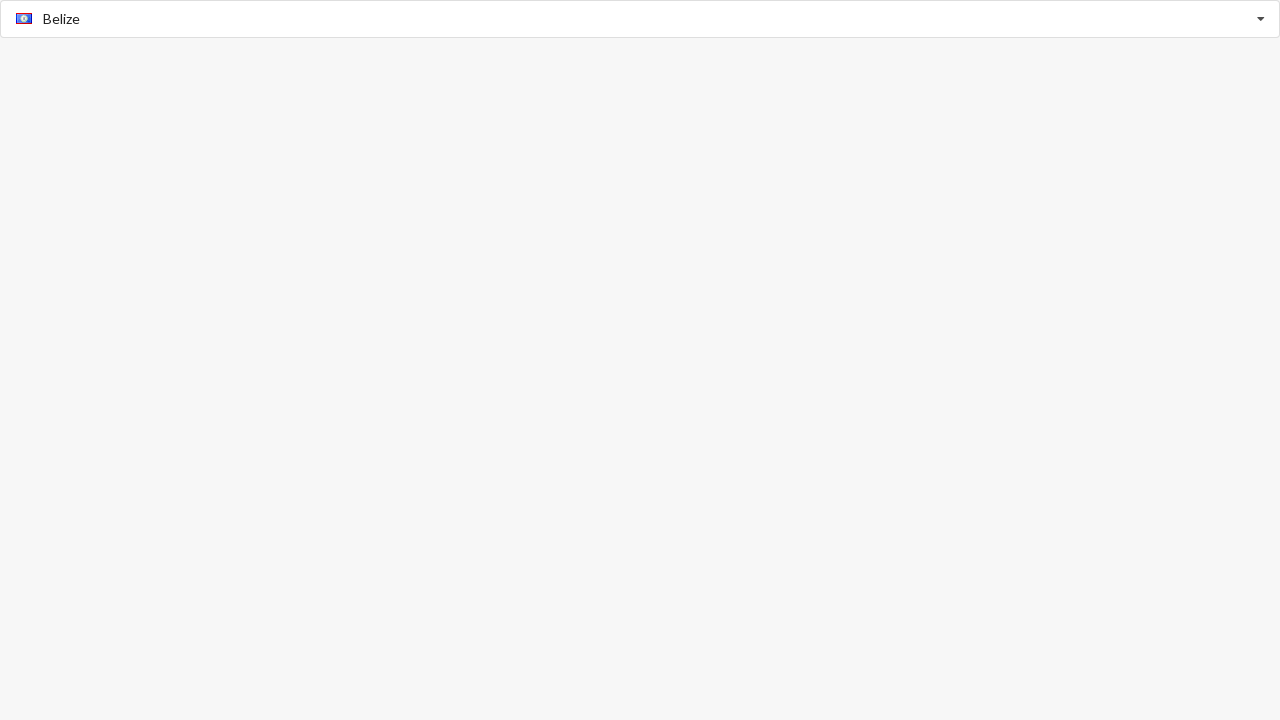